Tests an e-commerce site's search and add-to-cart functionality by searching for products containing "ca" and adding specific items to the cart

Starting URL: https://rahulshettyacademy.com/seleniumPractise/#/

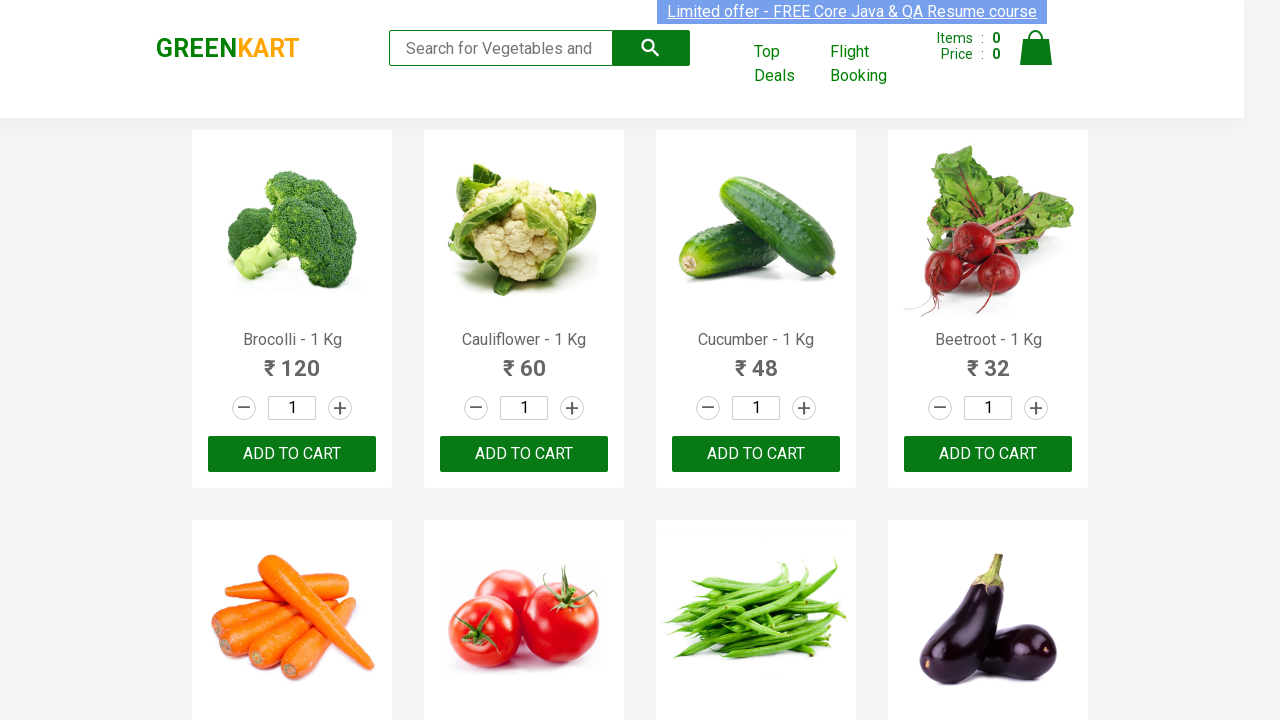

Filled search field with 'ca' to filter products on .search-keyword
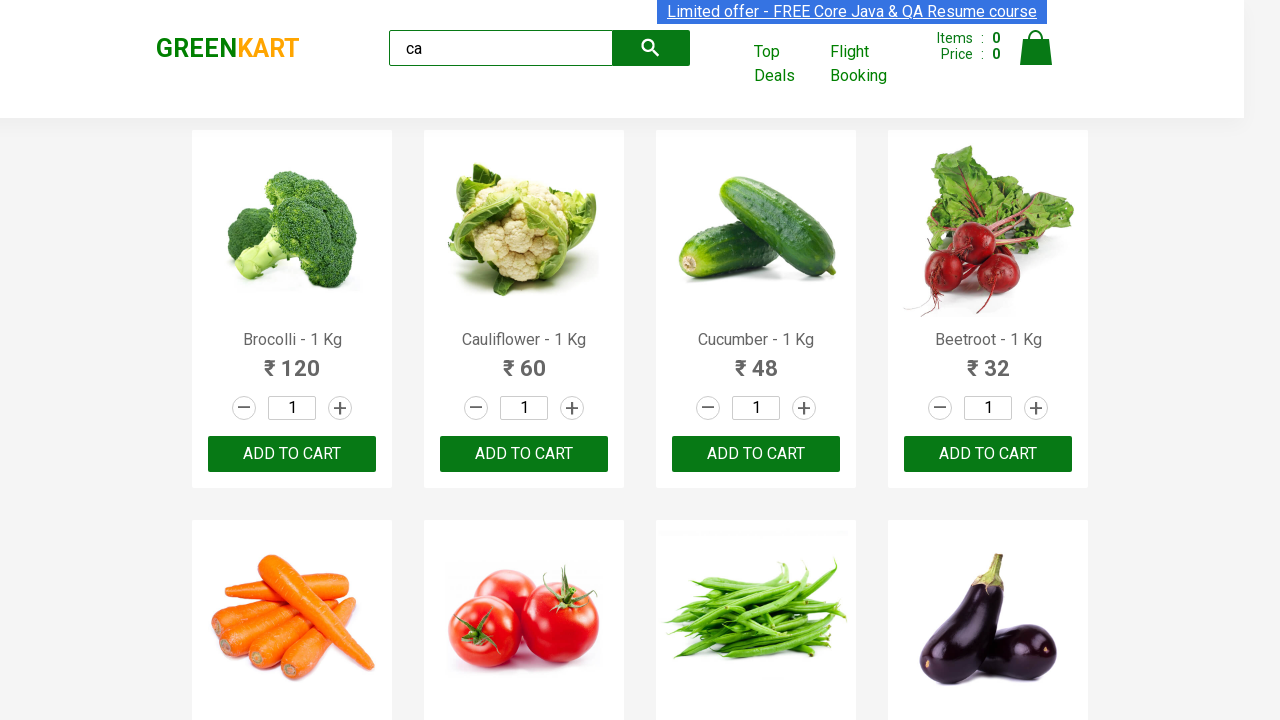

Waited 3 seconds for search results to filter
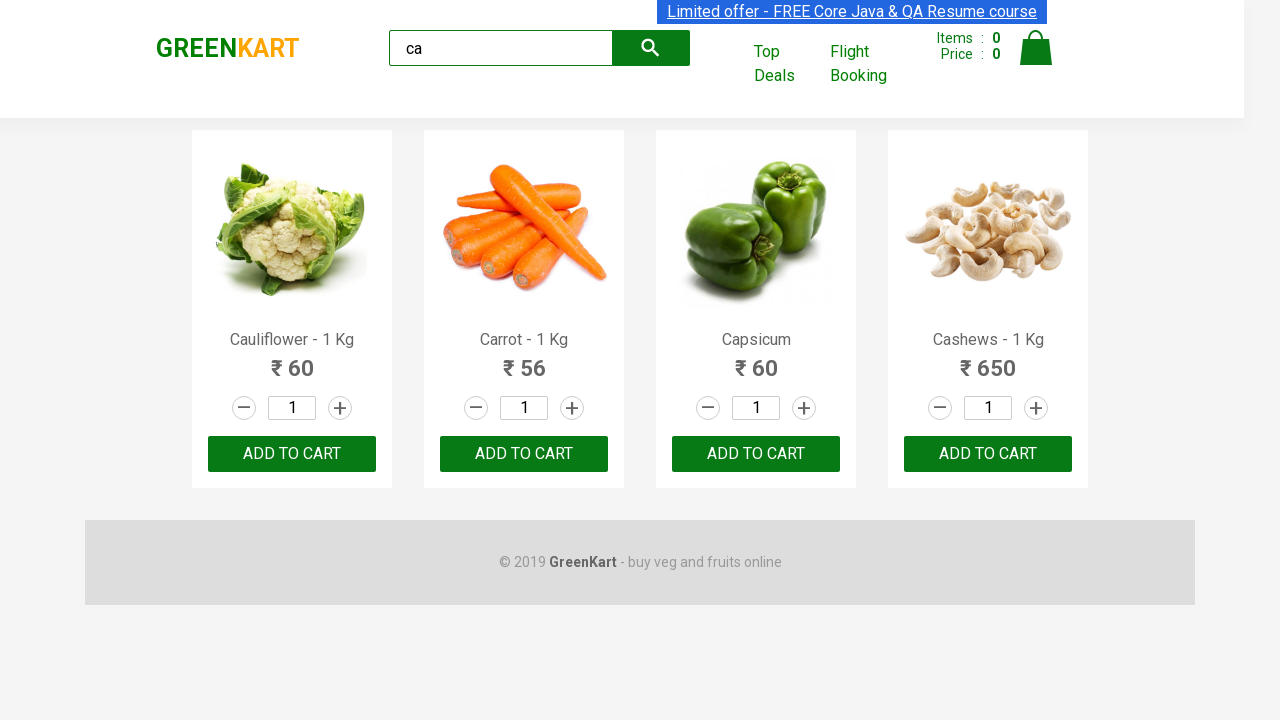

Waited for products to become visible
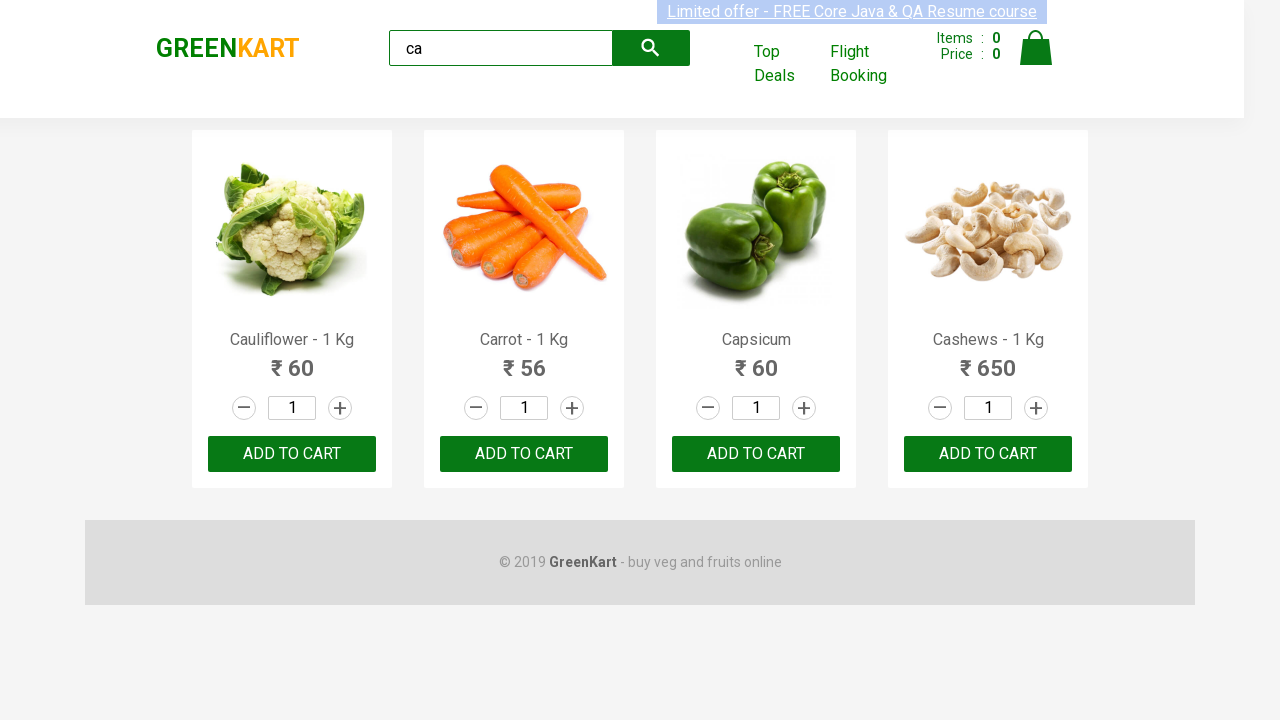

Clicked ADD TO CART button for the second visible product at (524, 454) on .products .product >> nth=1 >> internal:text="ADD TO CART"i
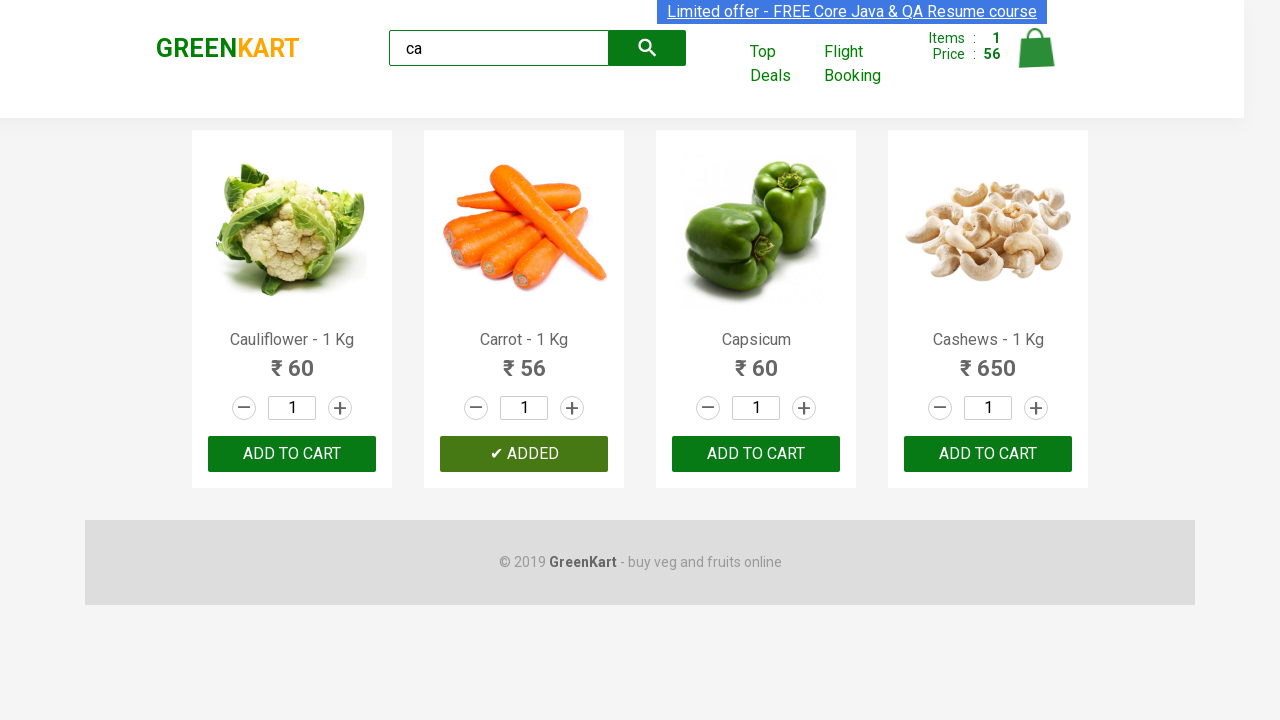

Retrieved all visible products from the page
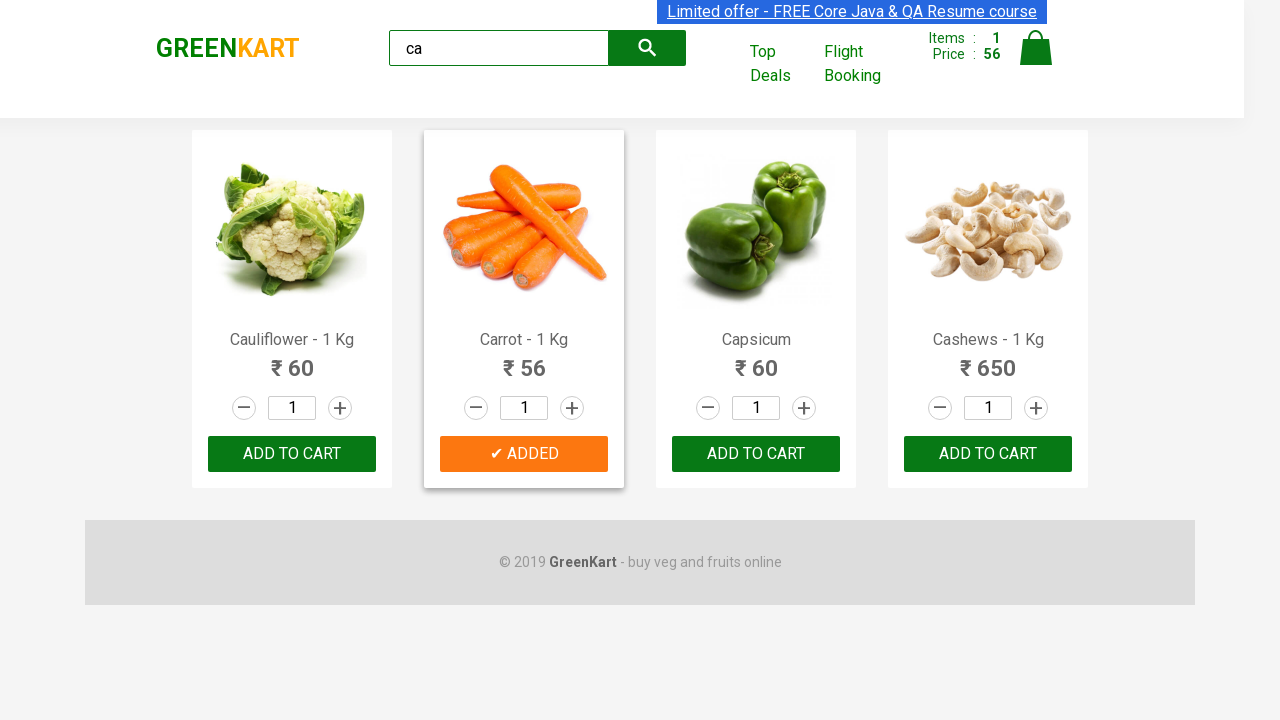

Retrieved product name: 'Cauliflower - 1 Kg'
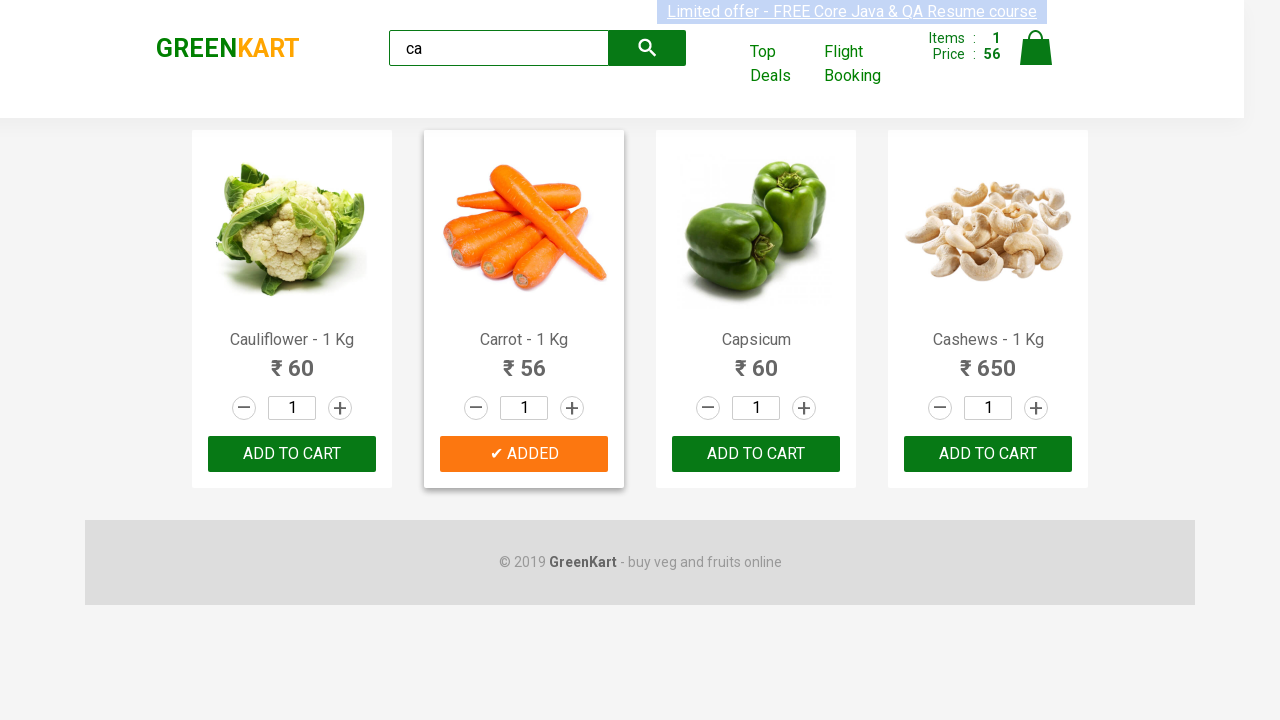

Retrieved product name: 'Carrot - 1 Kg'
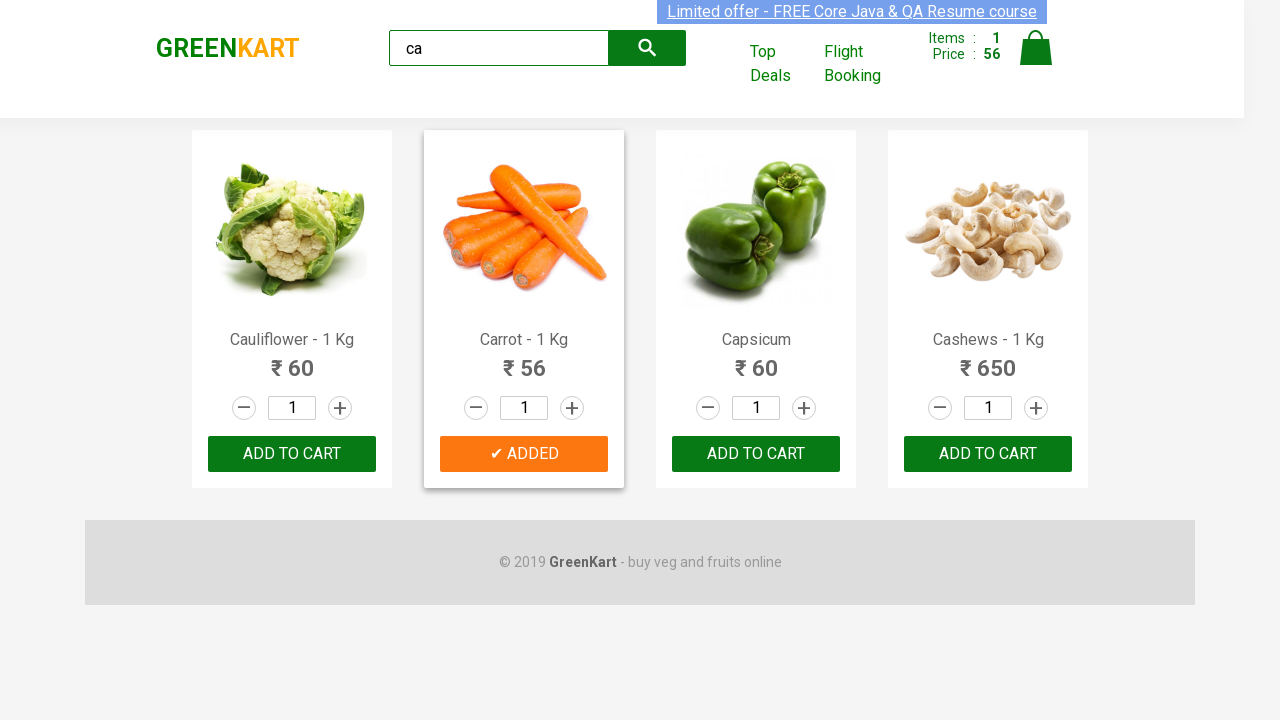

Retrieved product name: 'Capsicum'
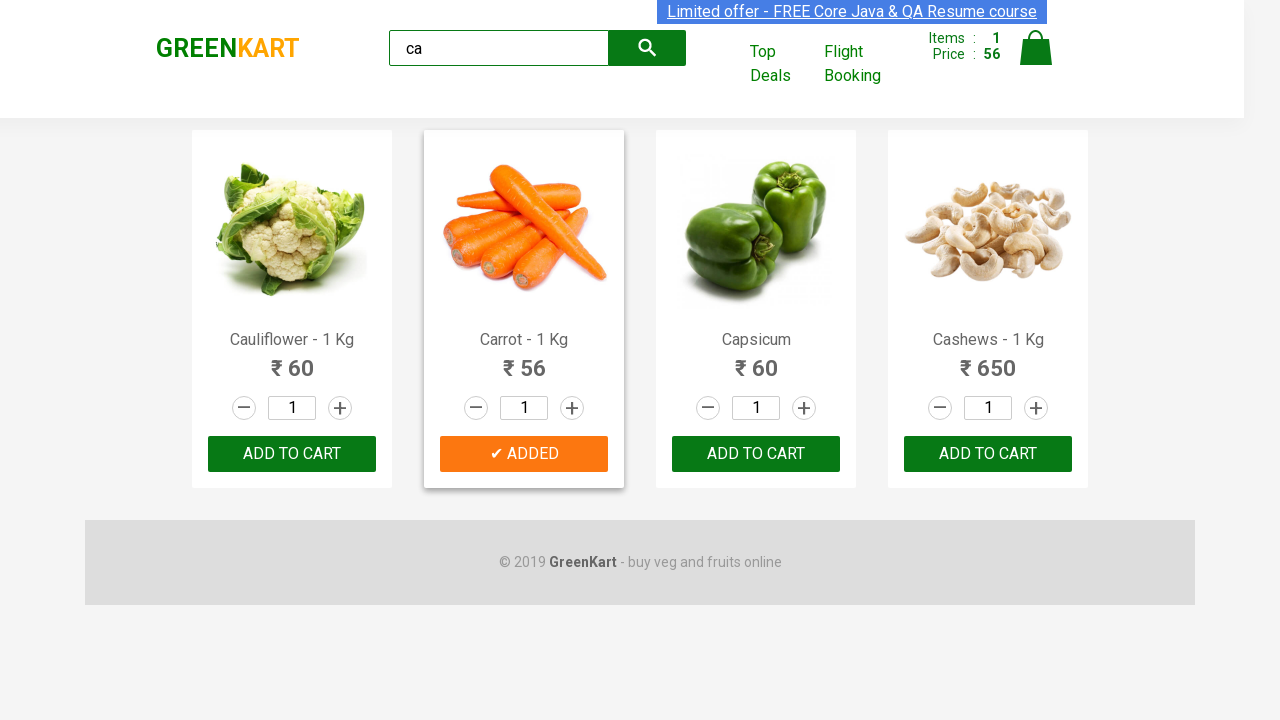

Retrieved product name: 'Cashews - 1 Kg'
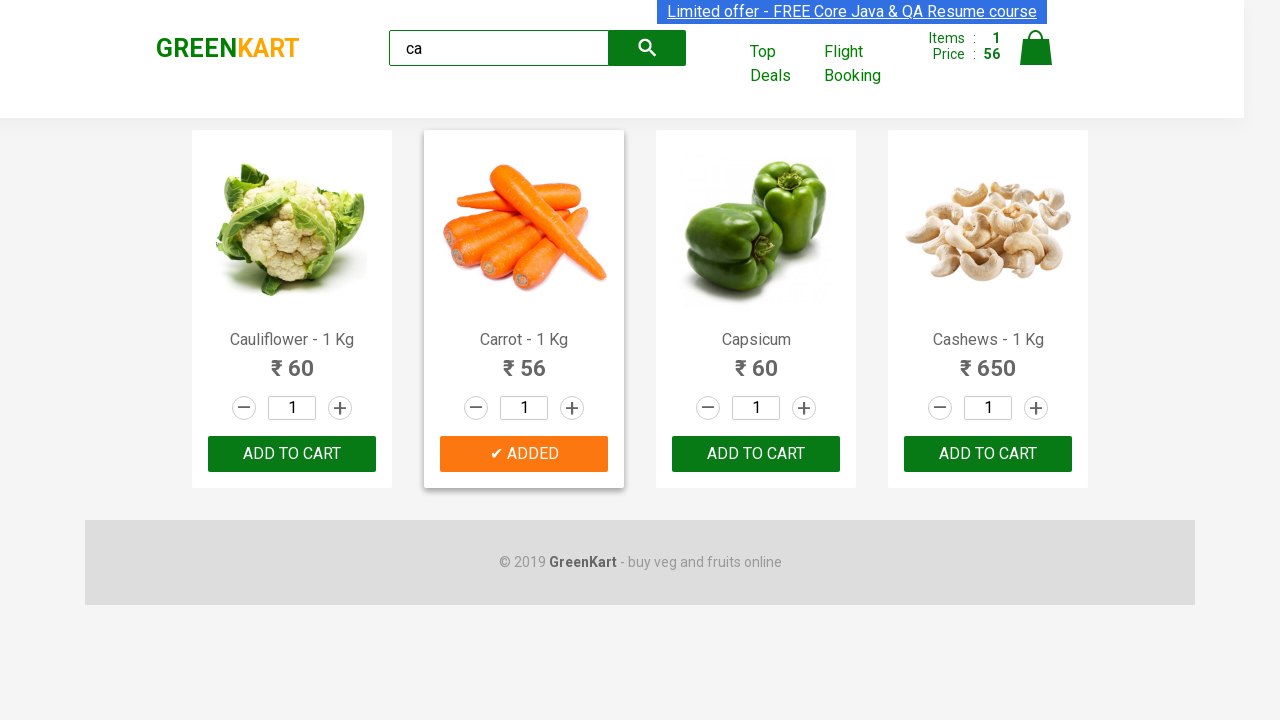

Found Cashews product and clicked ADD TO CART button at (988, 454) on .products .product >> nth=3 >> button
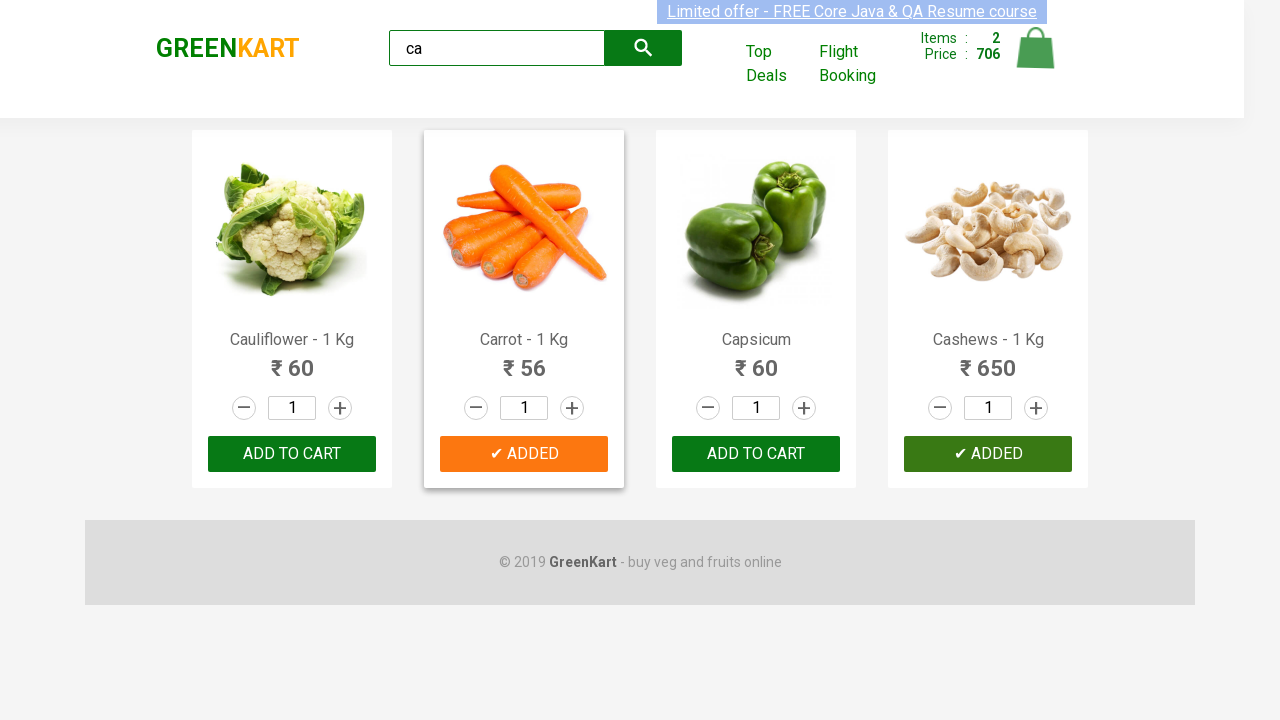

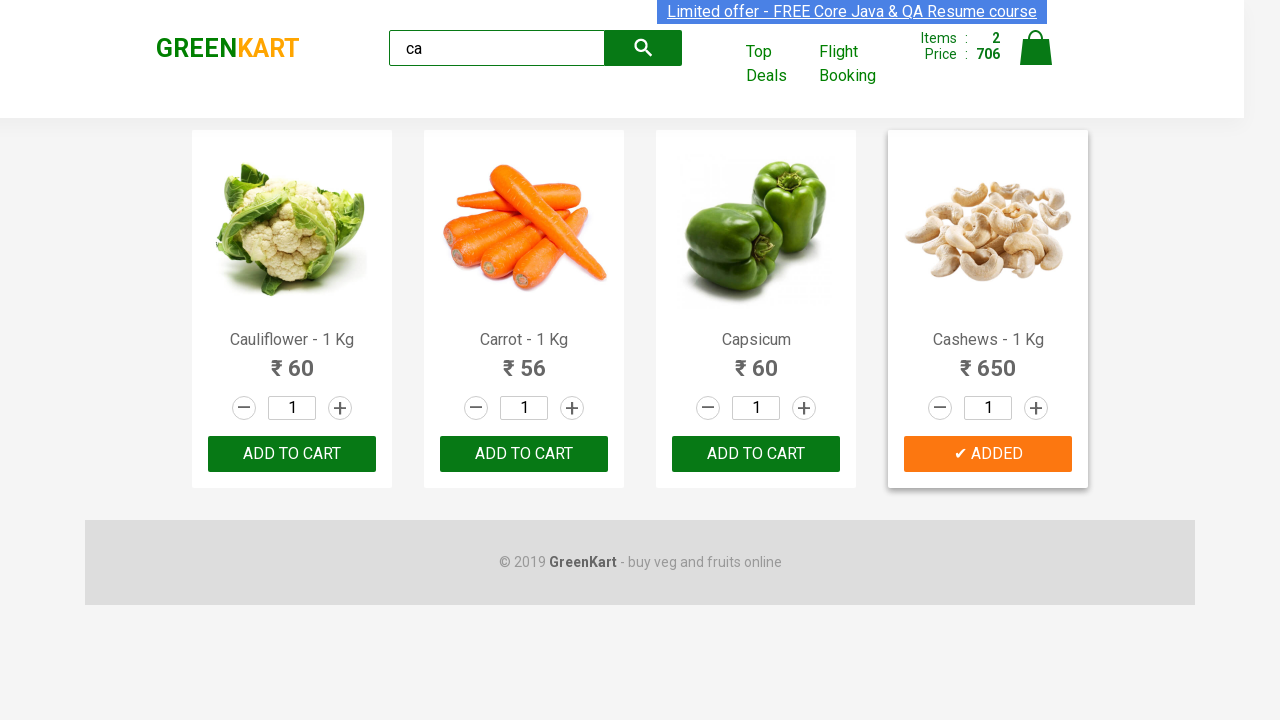